Tests auto-suggestion dropdown functionality by typing partial text into an autocomplete field and selecting a matching suggestion from the dropdown list

Starting URL: https://rahulshettyacademy.com/AutomationPractice/

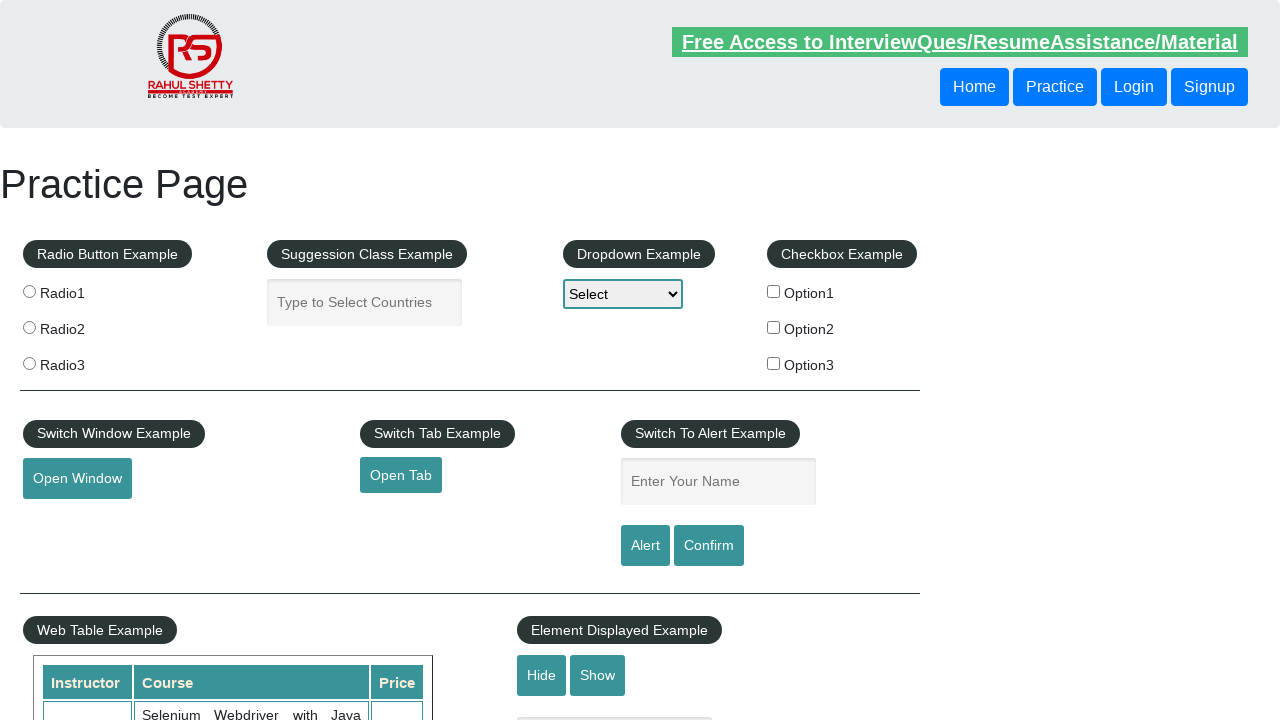

Clicked on the autocomplete input field at (365, 302) on #autocomplete
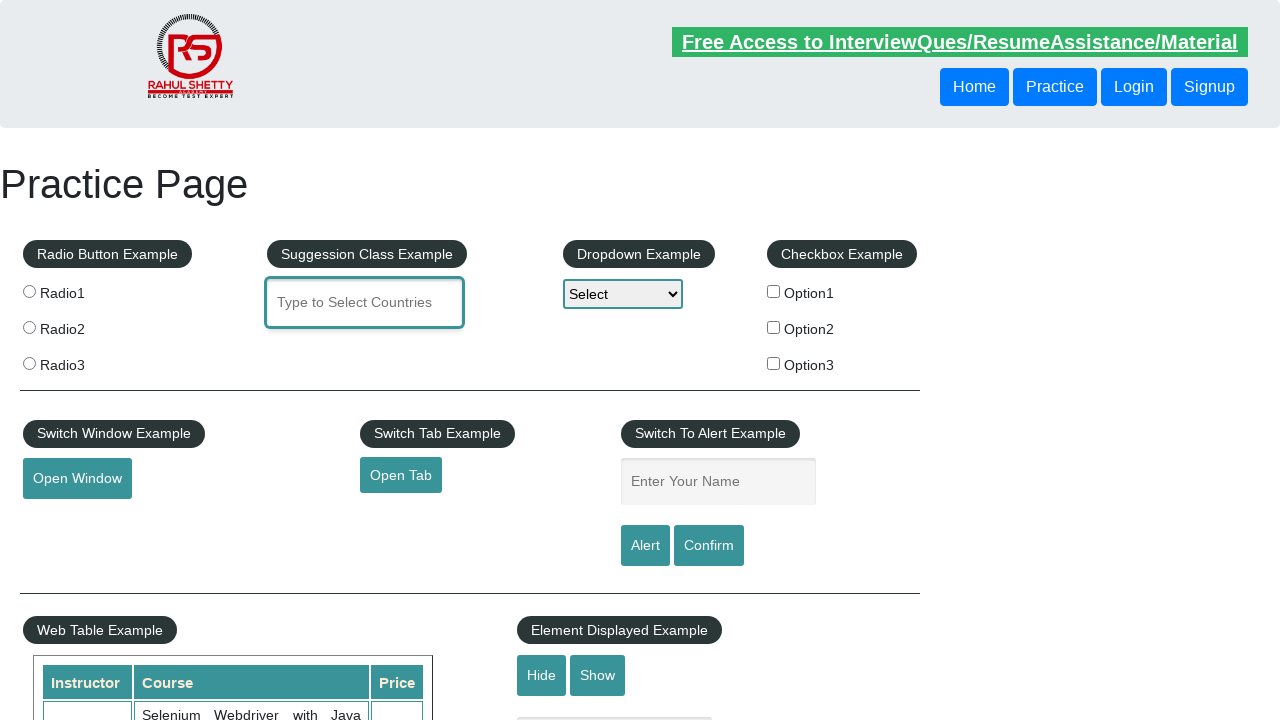

Typed partial text 'ar' into autocomplete field on #autocomplete
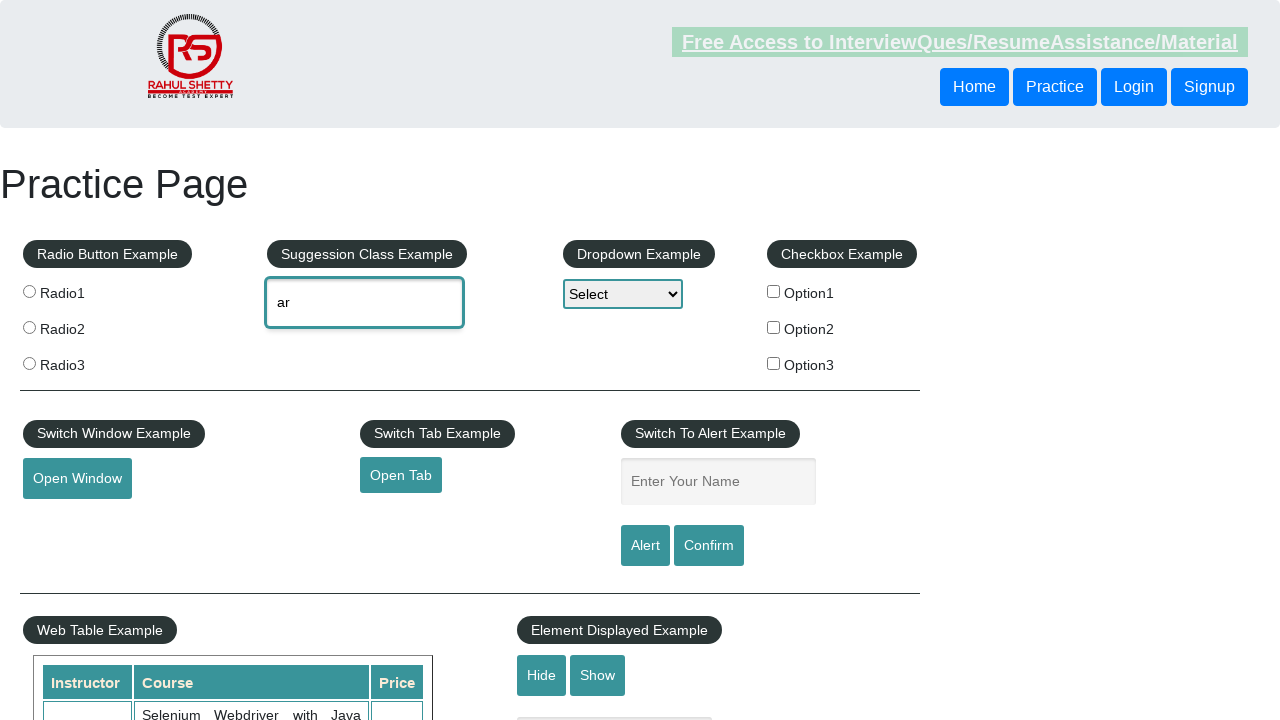

Auto-suggestion dropdown appeared with matching suggestions
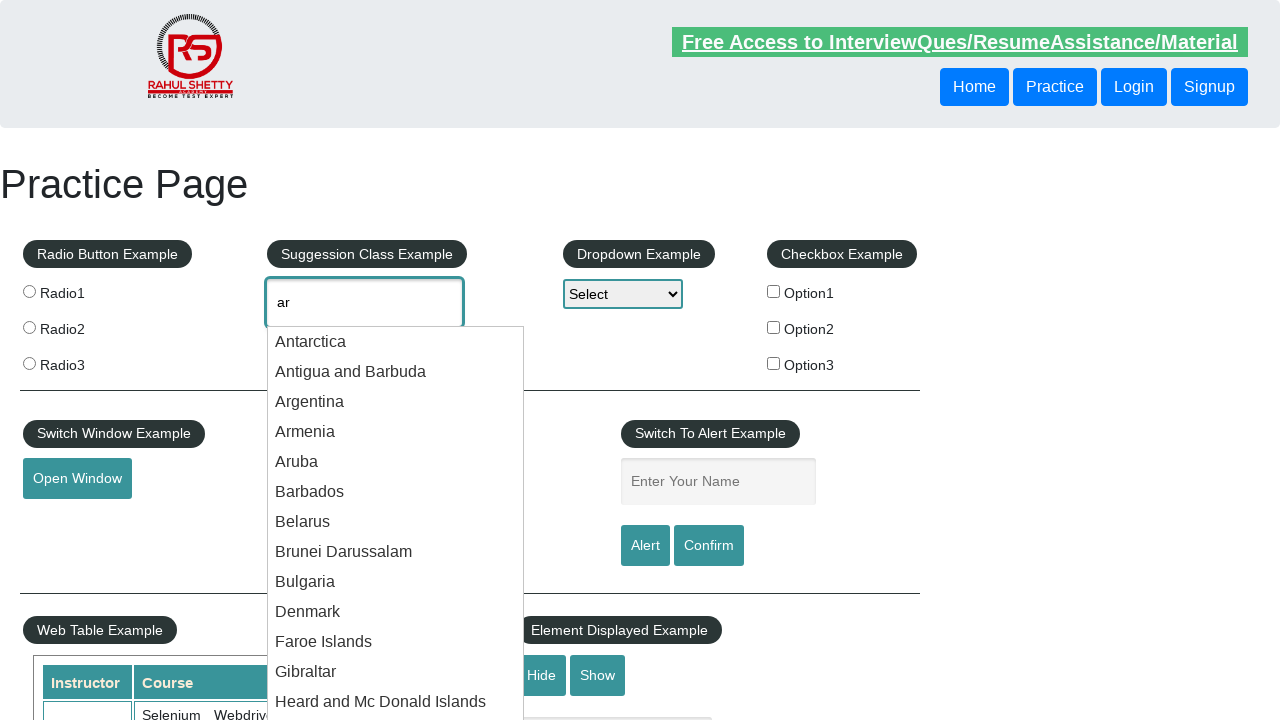

Selected 'Antarctica' from the dropdown suggestions at (396, 342) on .ui-menu-item-wrapper >> nth=0
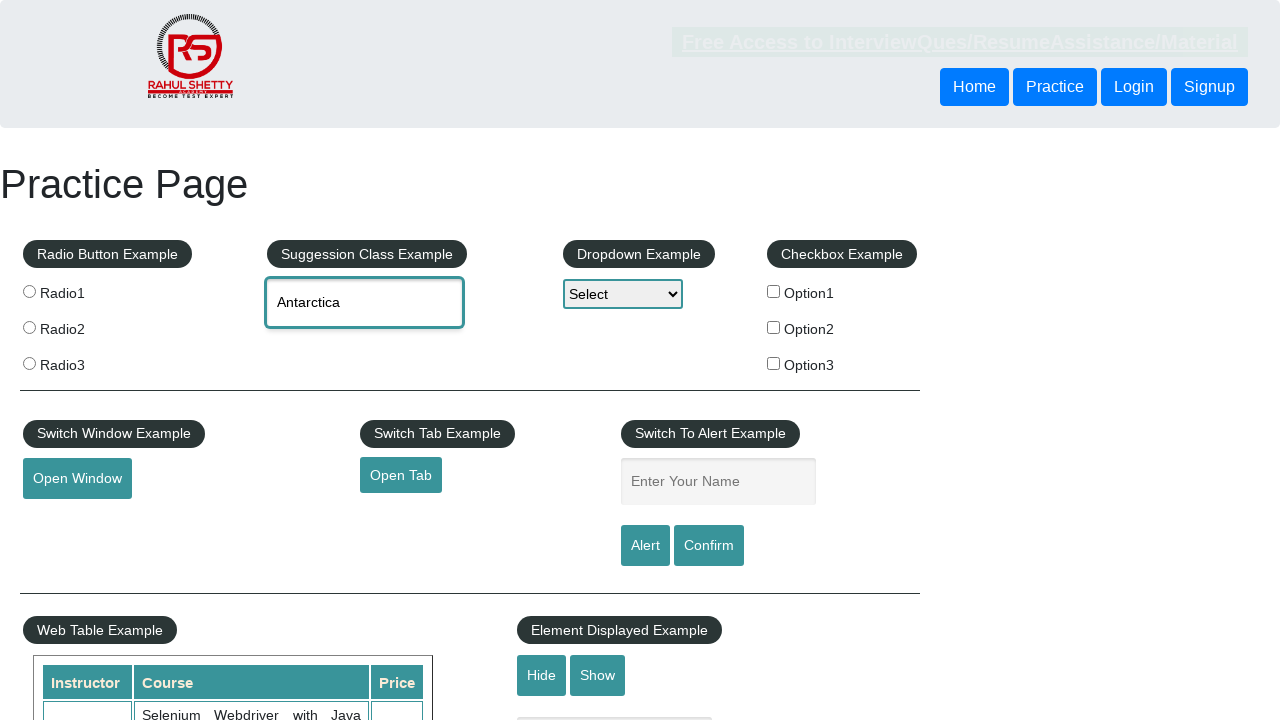

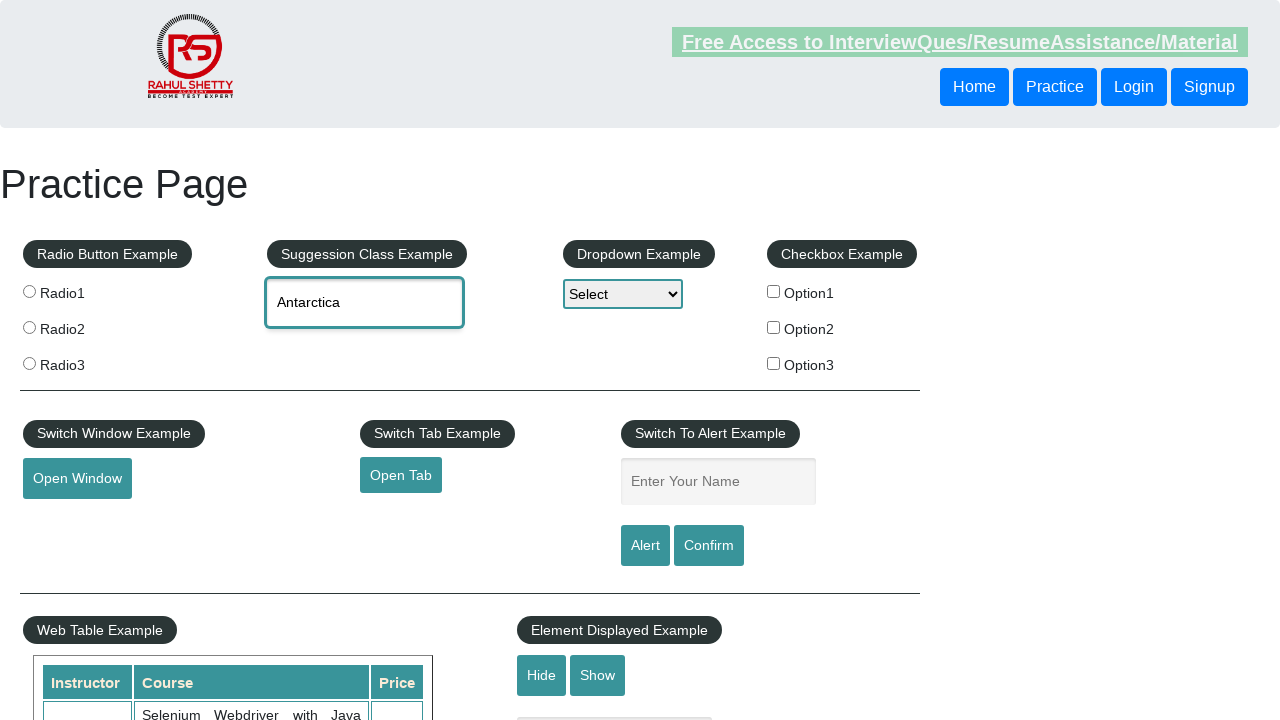